Navigates to Flipkart homepage and waits for the page to load. The original script only took a screenshot with no interactive actions.

Starting URL: https://www.flipkart.com/

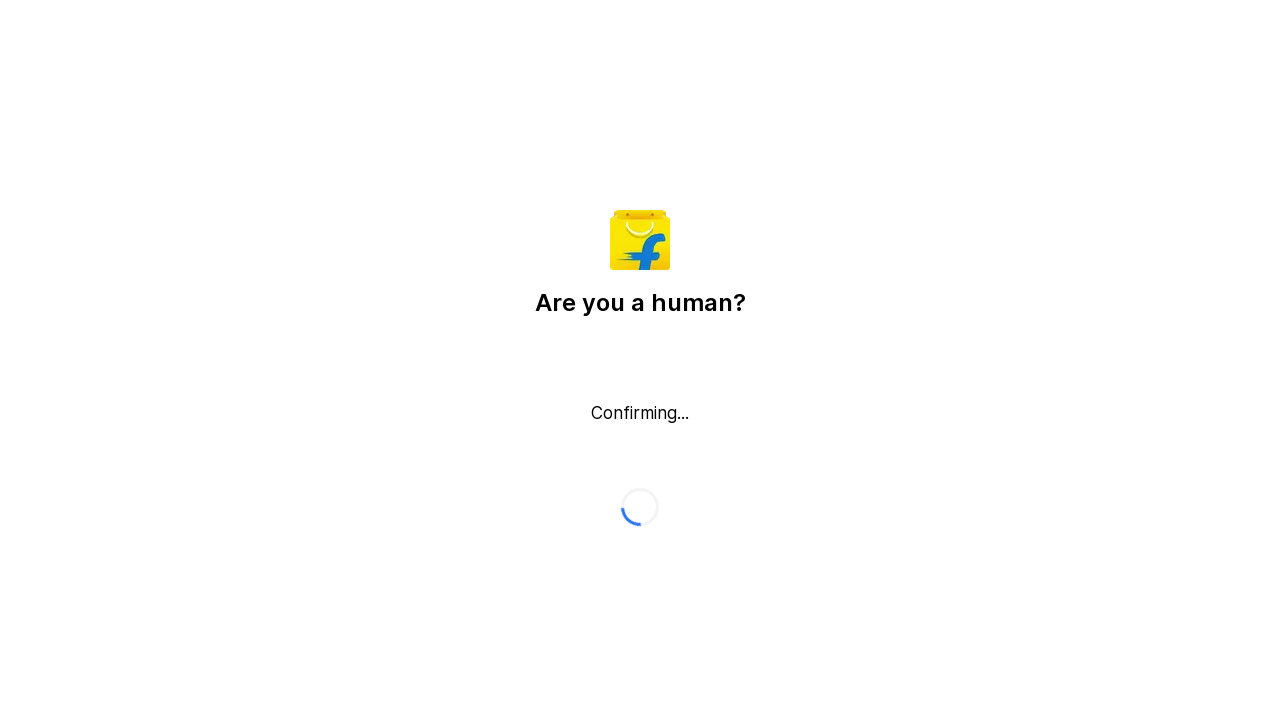

Waited for page to reach networkidle state
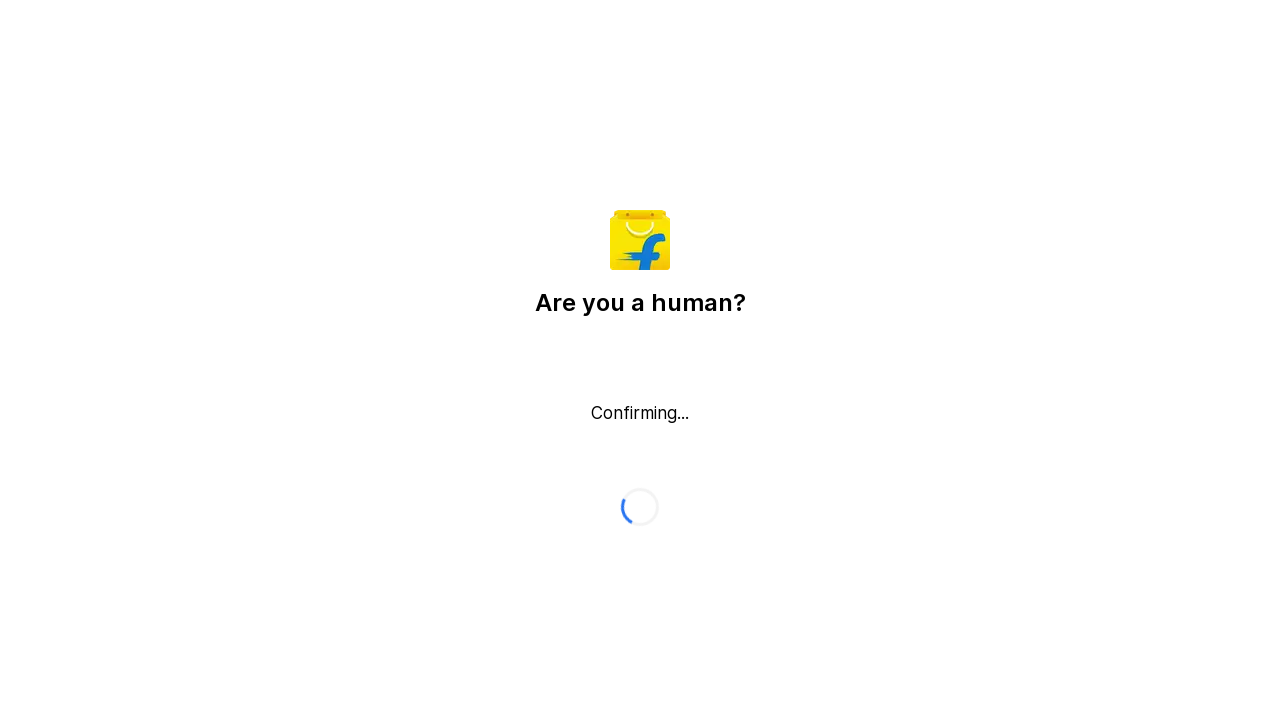

Verified body element is present on Flipkart homepage
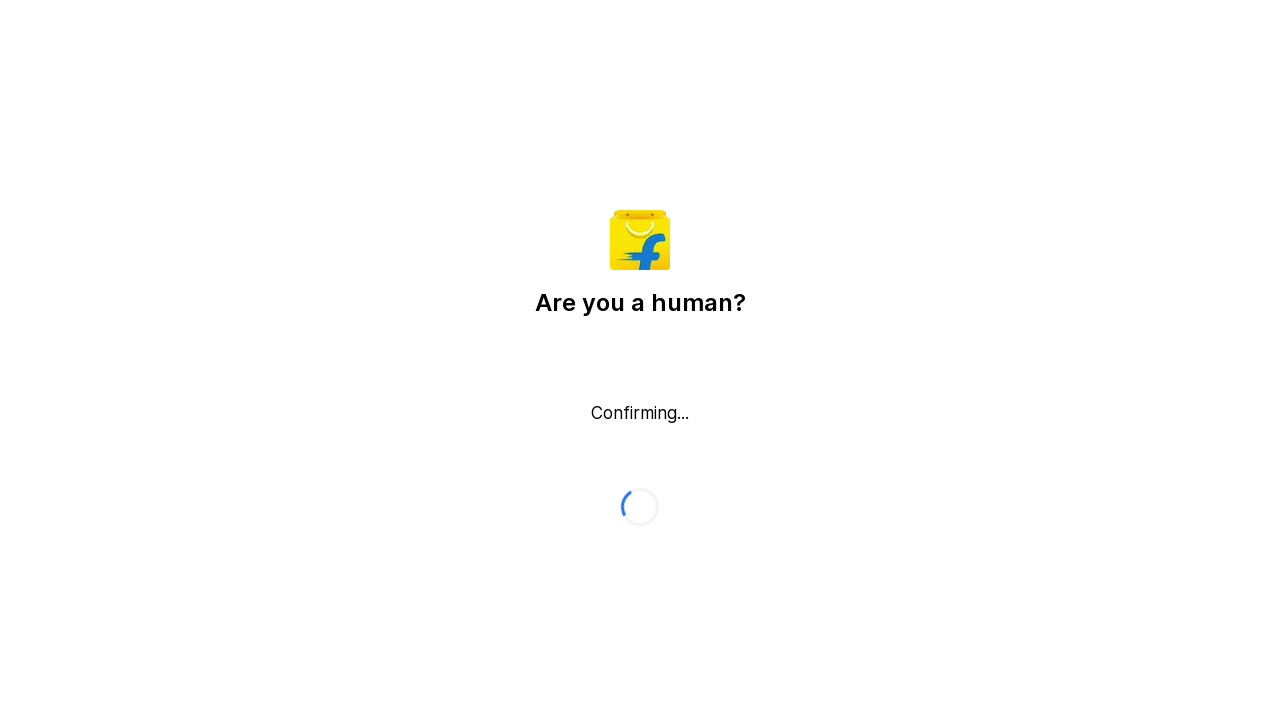

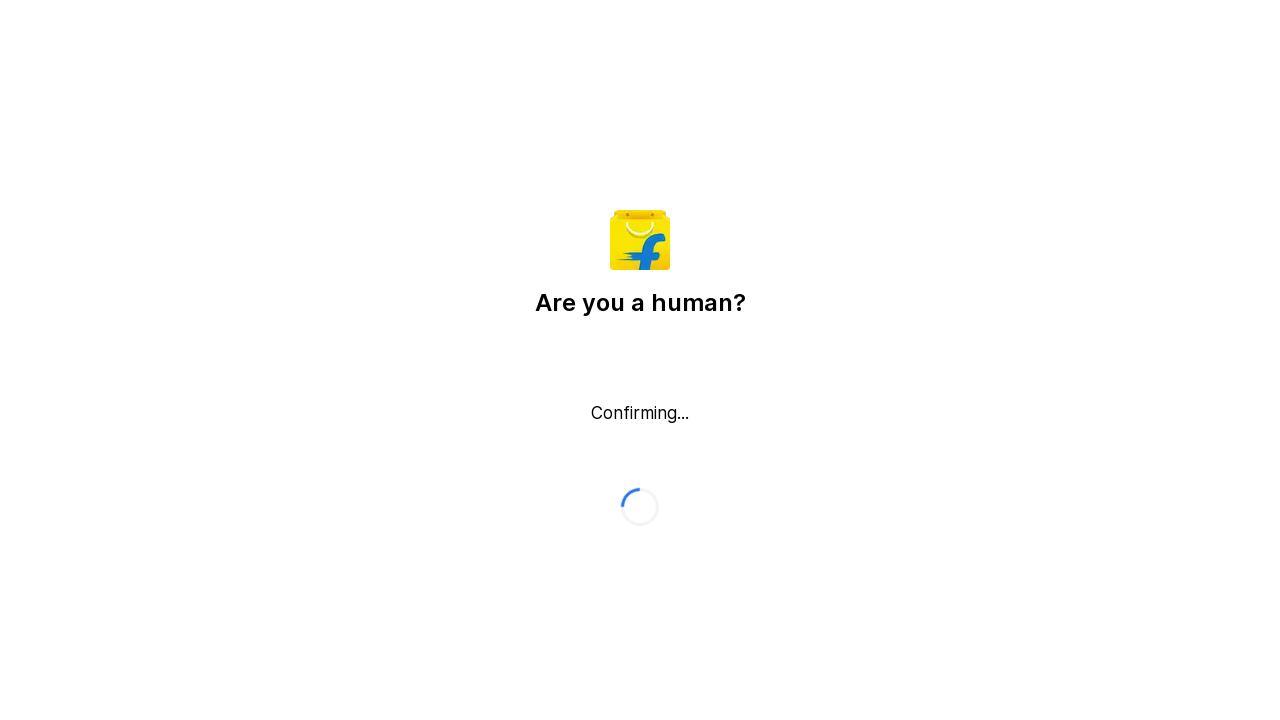